Tests auto-suggestive dropdown by typing a partial country name, waiting for suggestions to appear, and selecting India from the dropdown options

Starting URL: https://rahulshettyacademy.com/AutomationPractice/

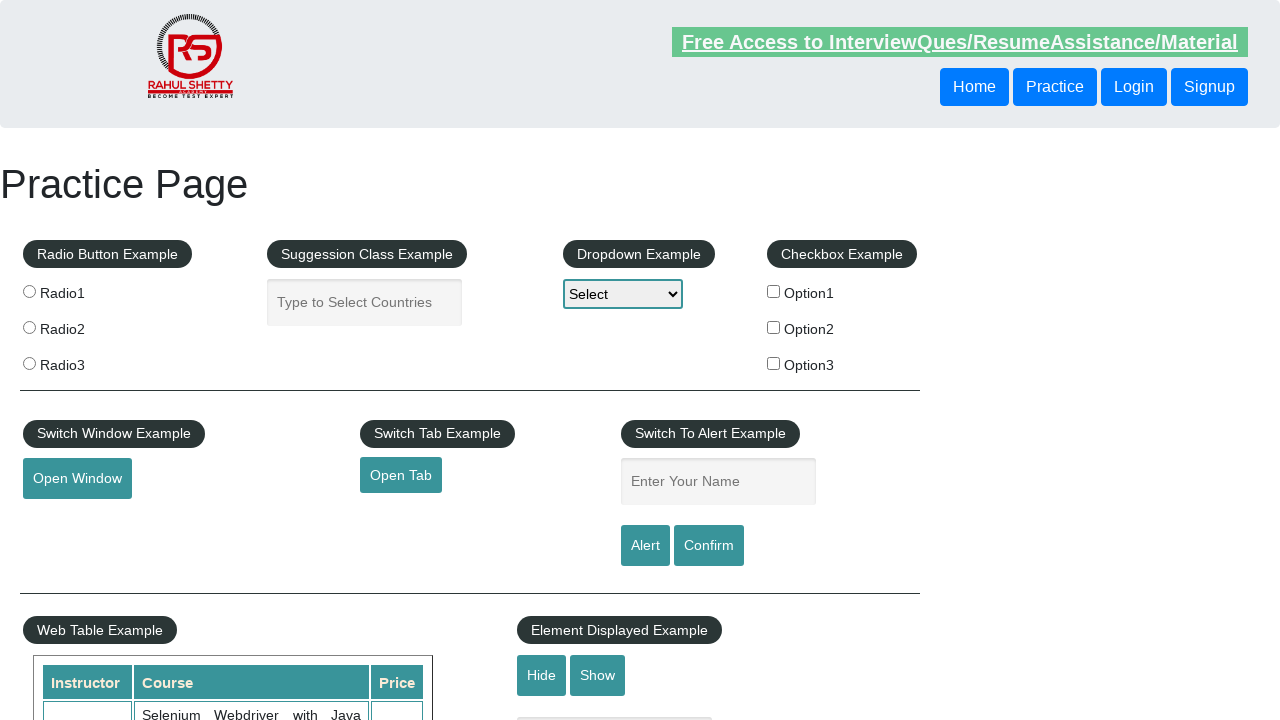

Filled autocomplete field with partial country name 'ind' on #autocomplete
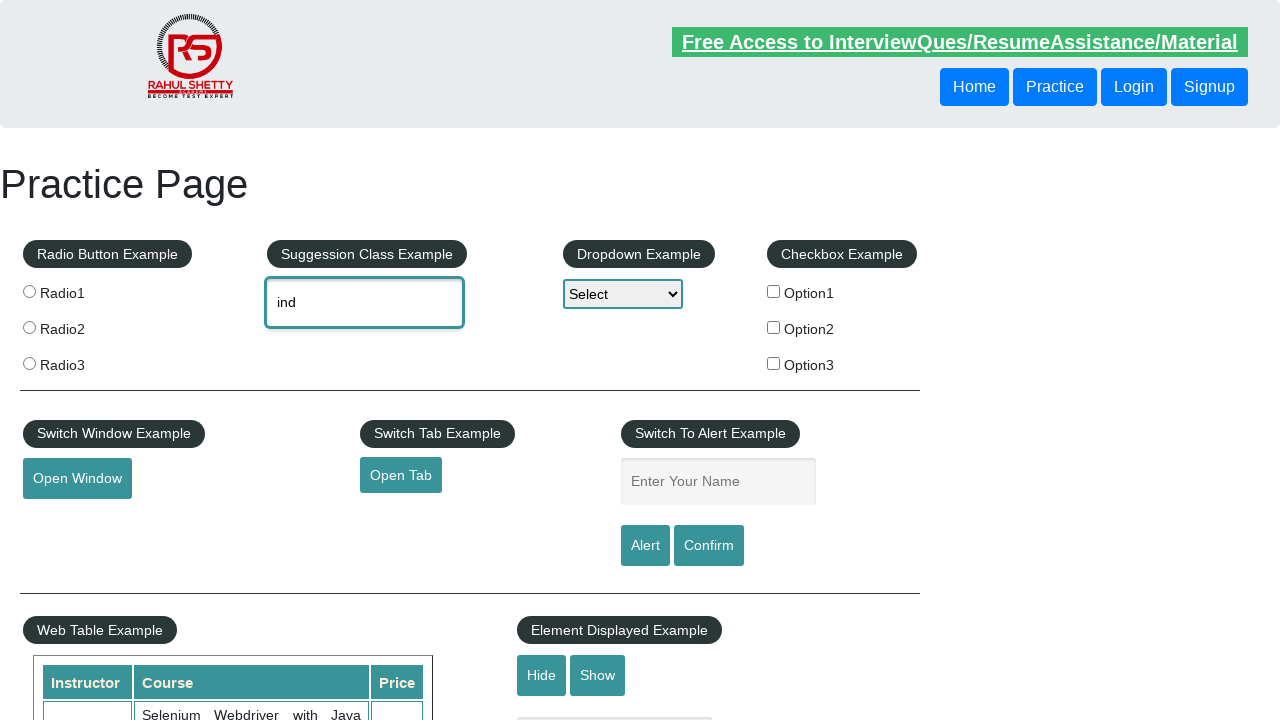

Auto-suggestive dropdown options appeared
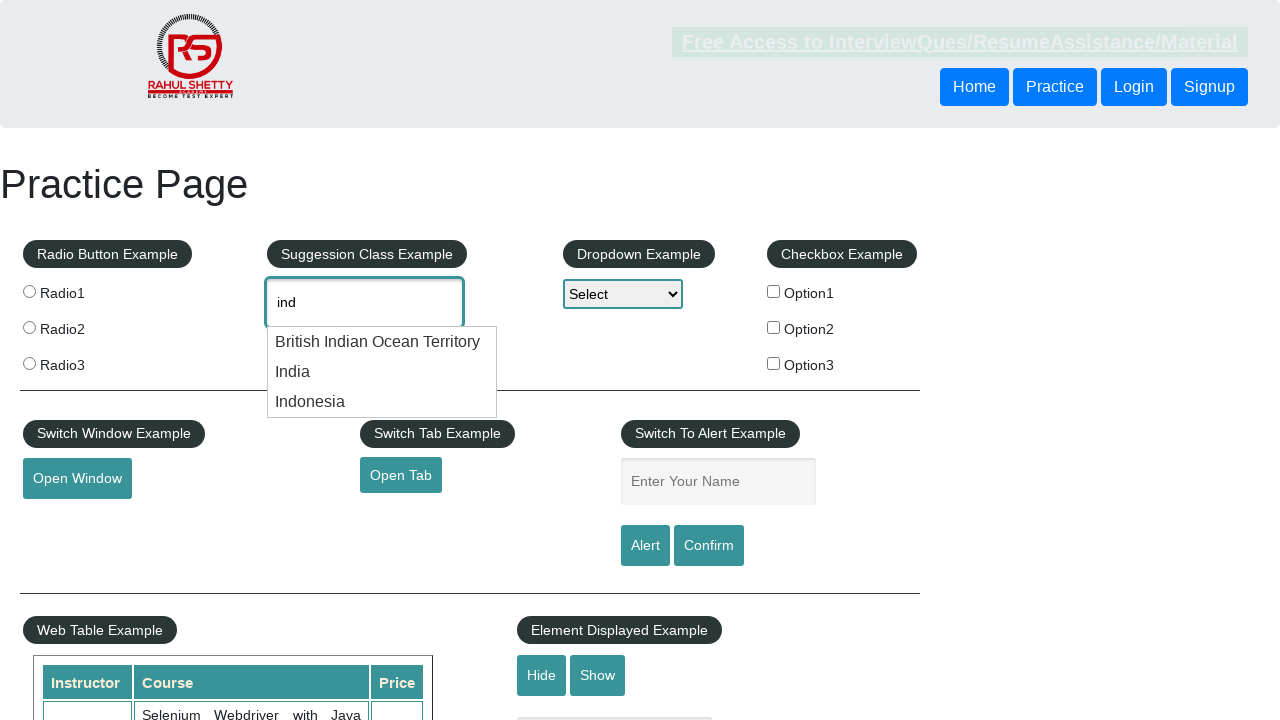

Selected 'India' from the dropdown suggestions at (382, 342) on .ui-menu-item div:has-text('India')
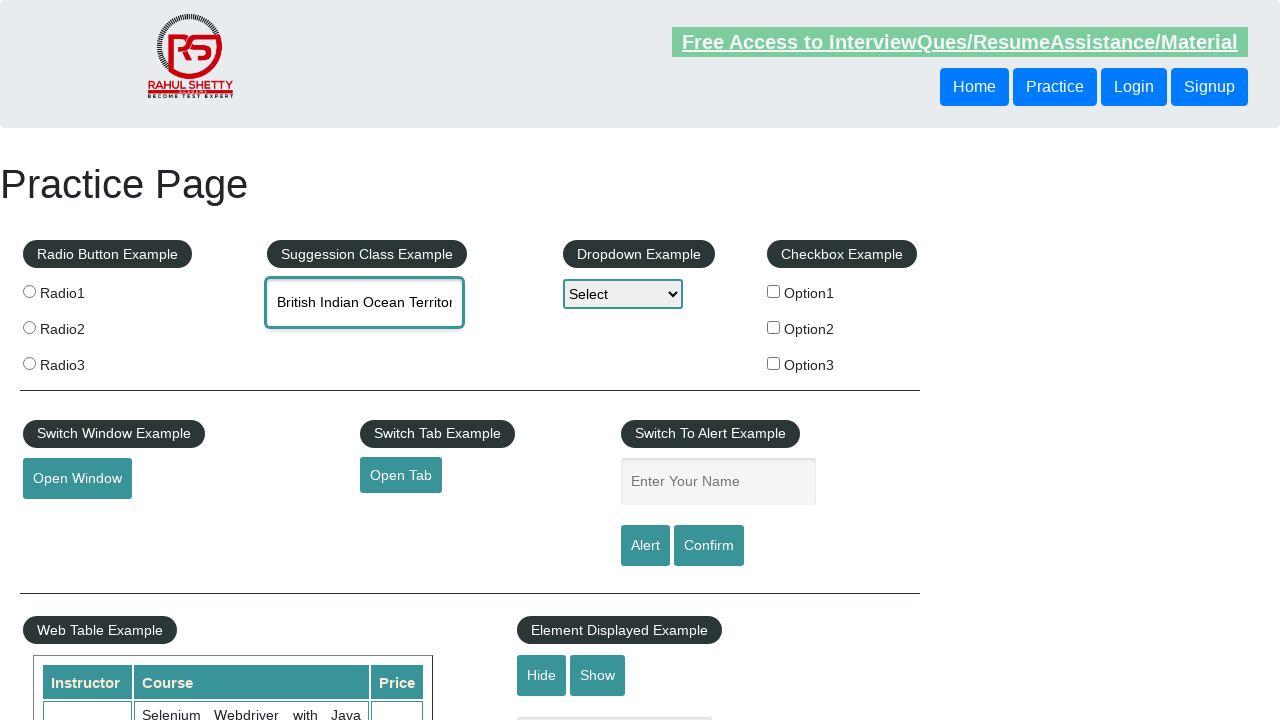

Retrieved selected value from autocomplete field: 'None'
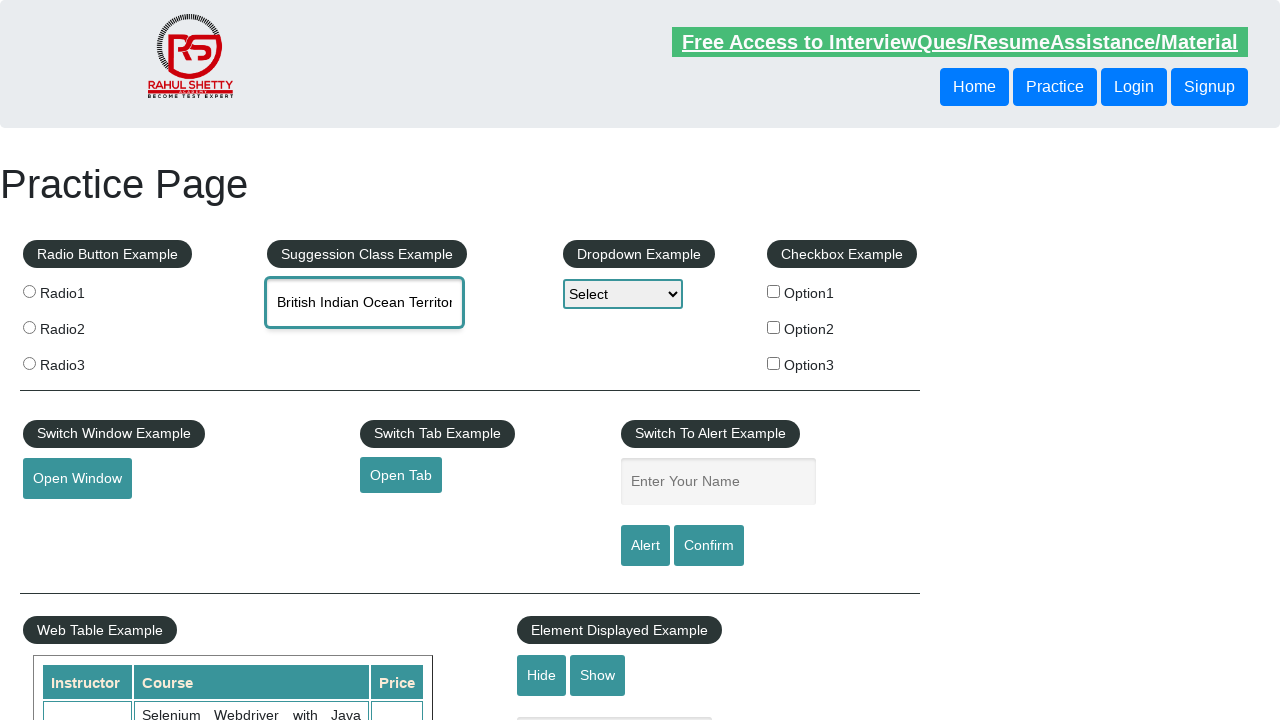

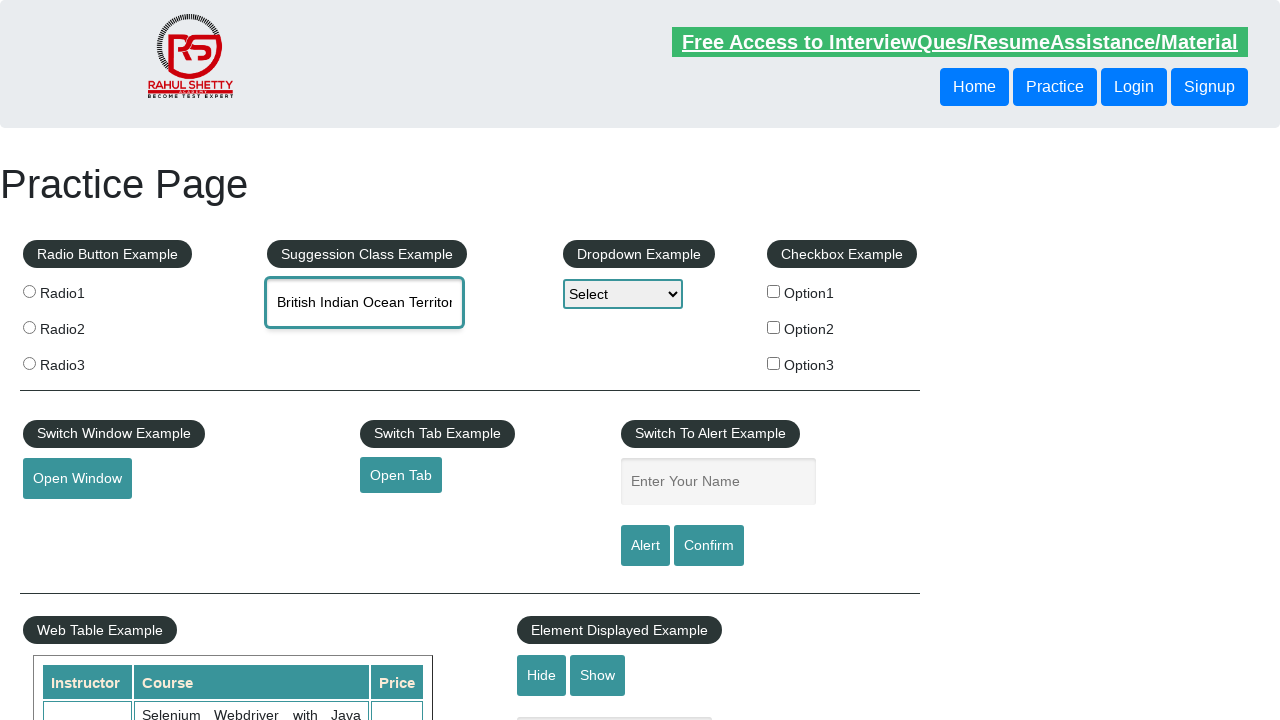